Tests a registration form by filling in first name, last name, and email fields, then submitting and verifying the success message

Starting URL: http://suninjuly.github.io/registration1.html

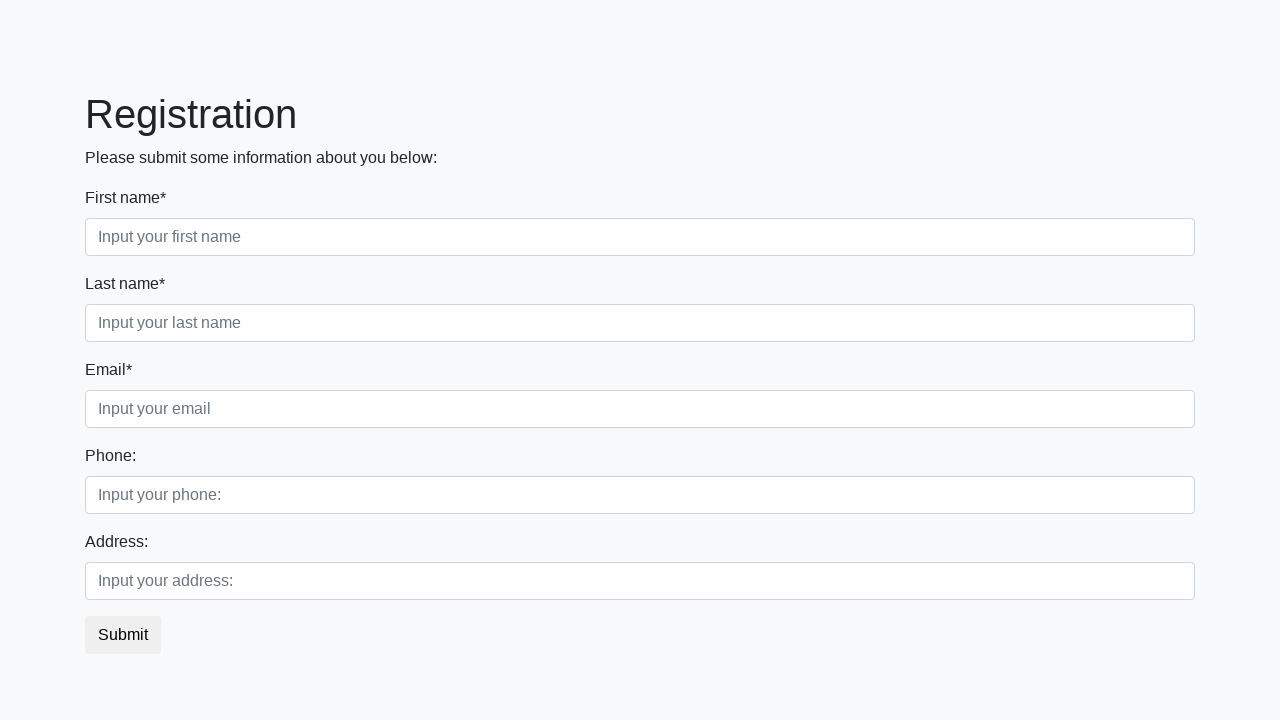

Filled first name field with 'Qa' on //input[@placeholder="Input your first name"]
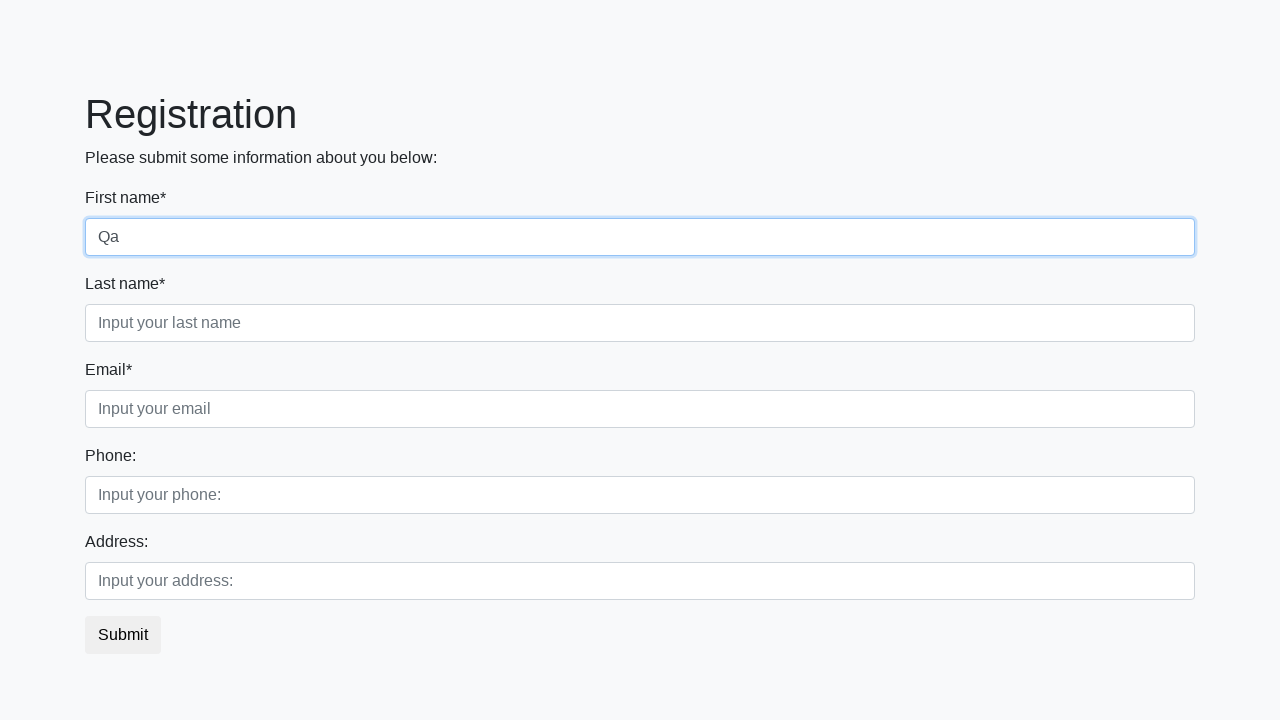

Filled last name field with 'Testerov' on //input[@placeholder="Input your last name"]
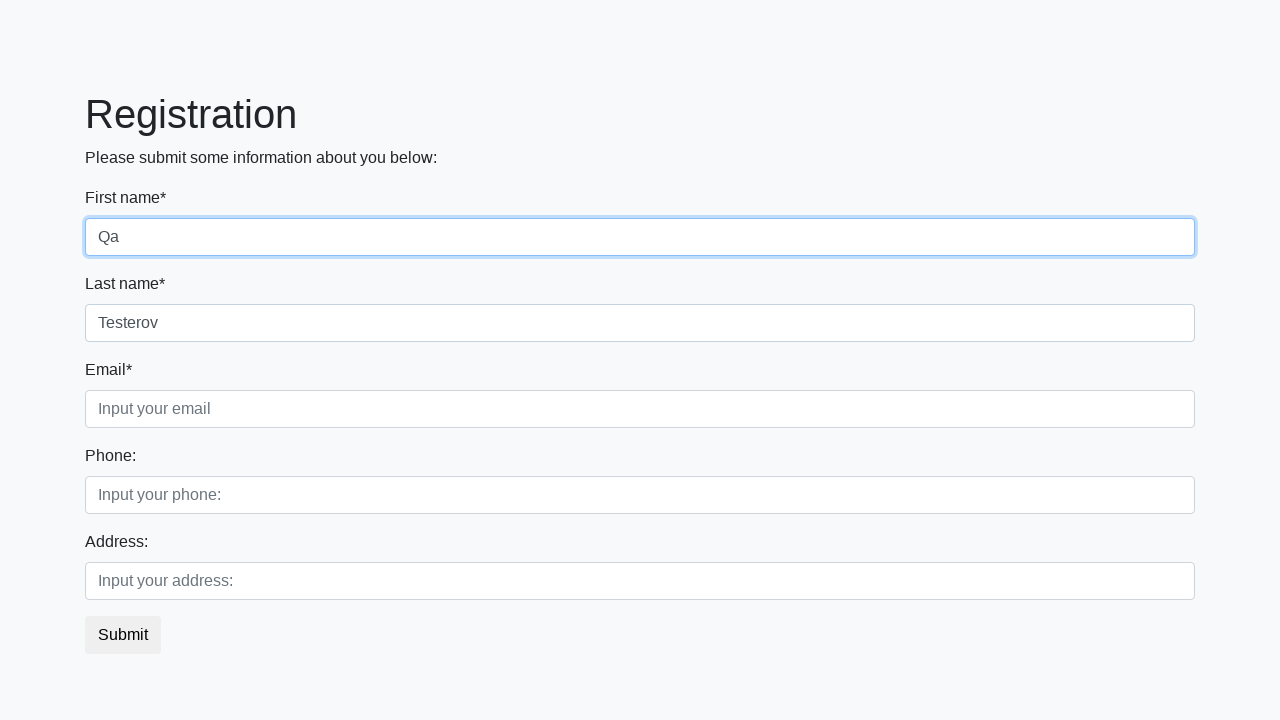

Filled email field with 'qa@gmail.qa' on //input[@placeholder="Input your email"]
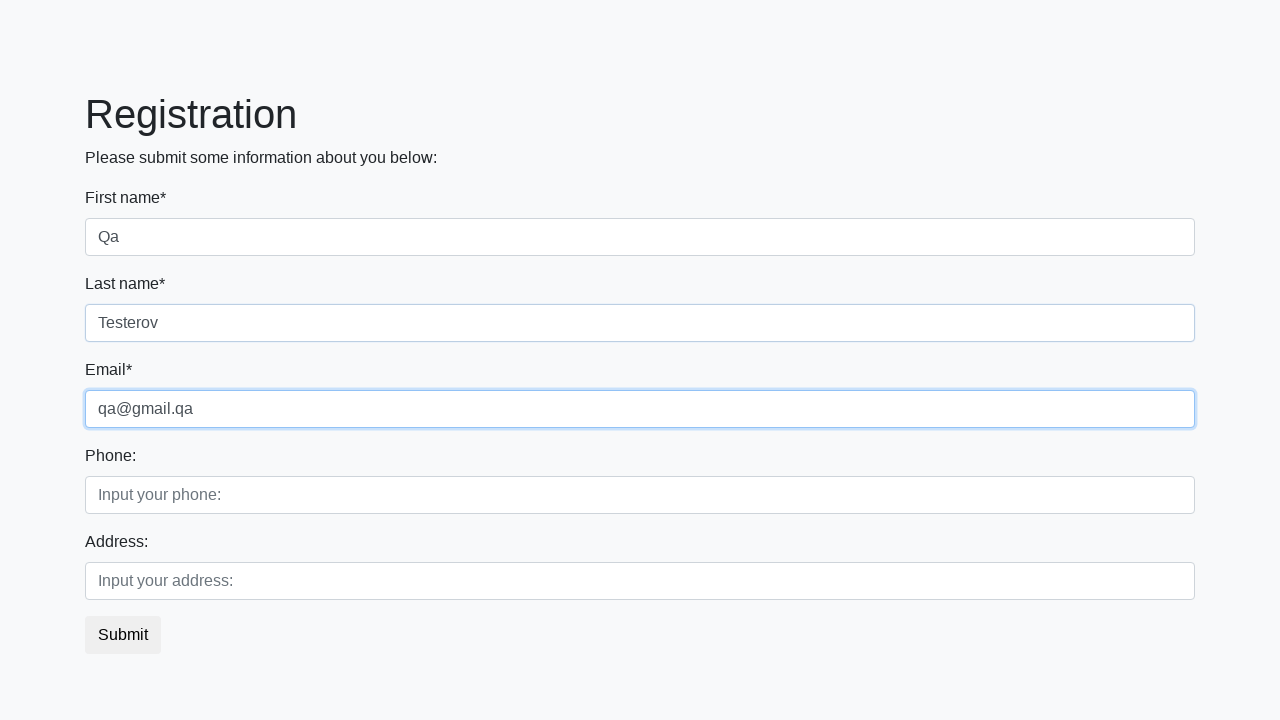

Clicked submit button at (123, 635) on button.btn
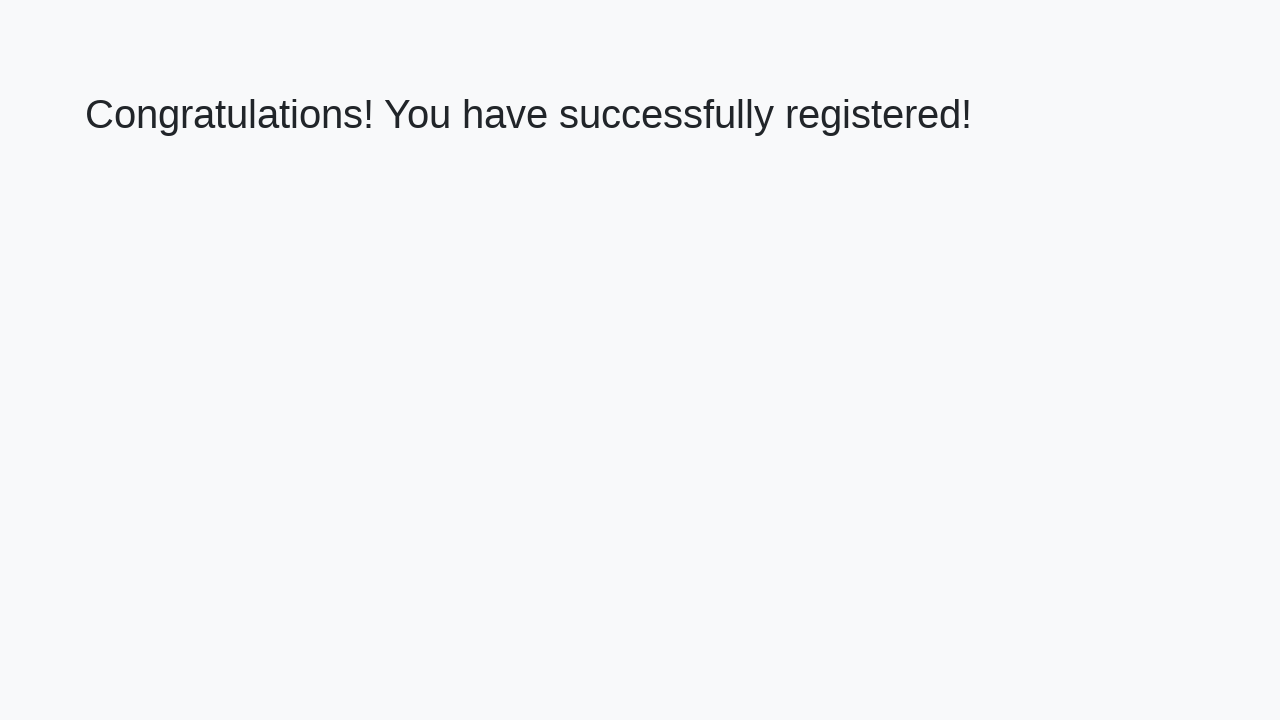

Success message element loaded
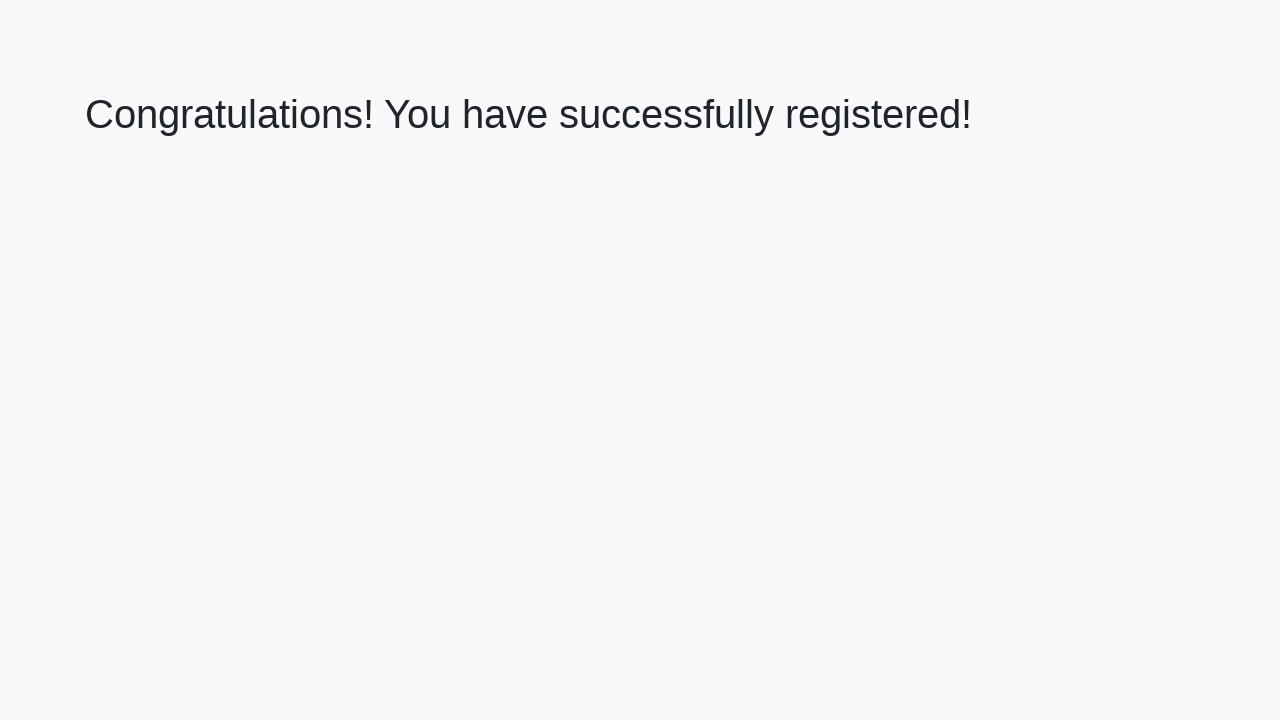

Extracted success message text
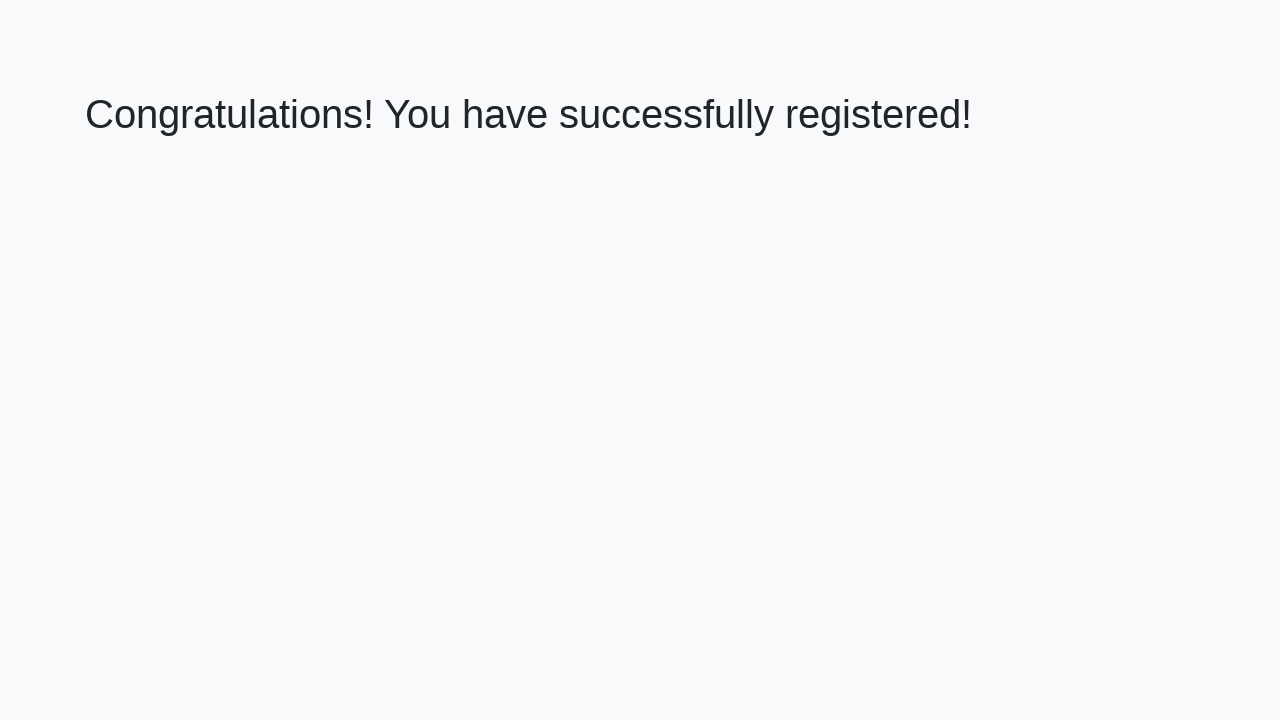

Verified success message: 'Congratulations! You have successfully registered!'
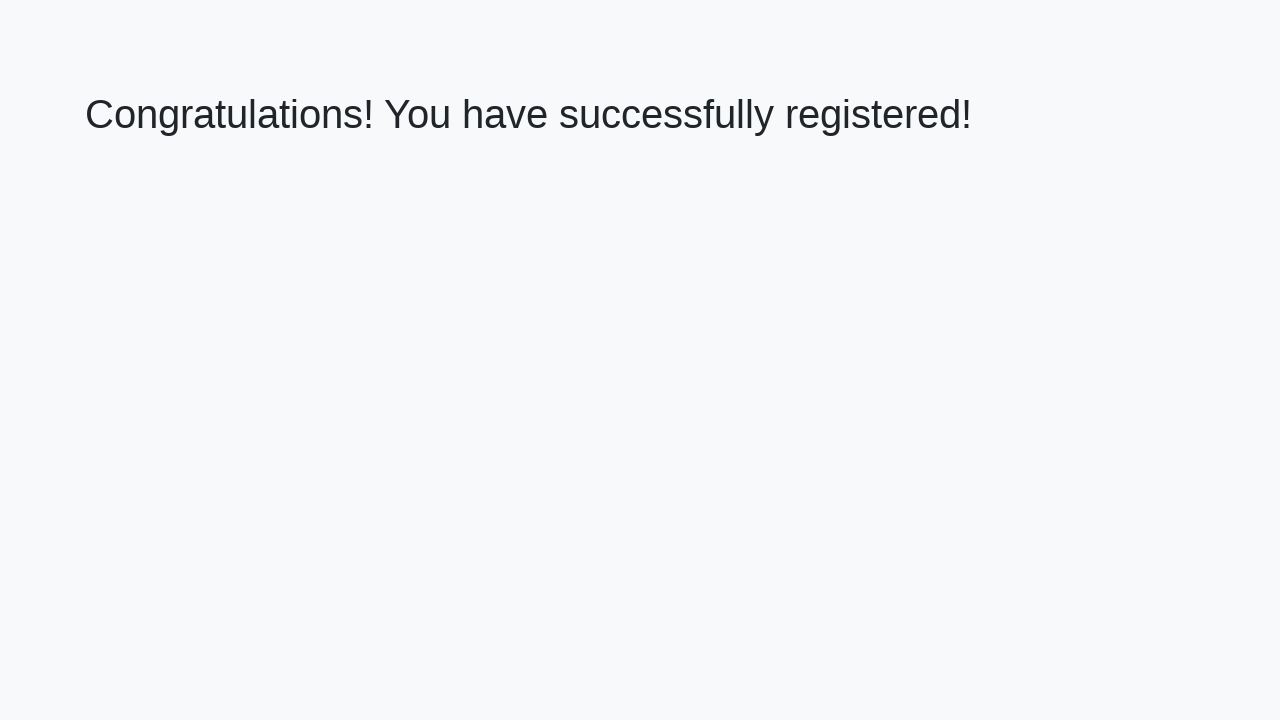

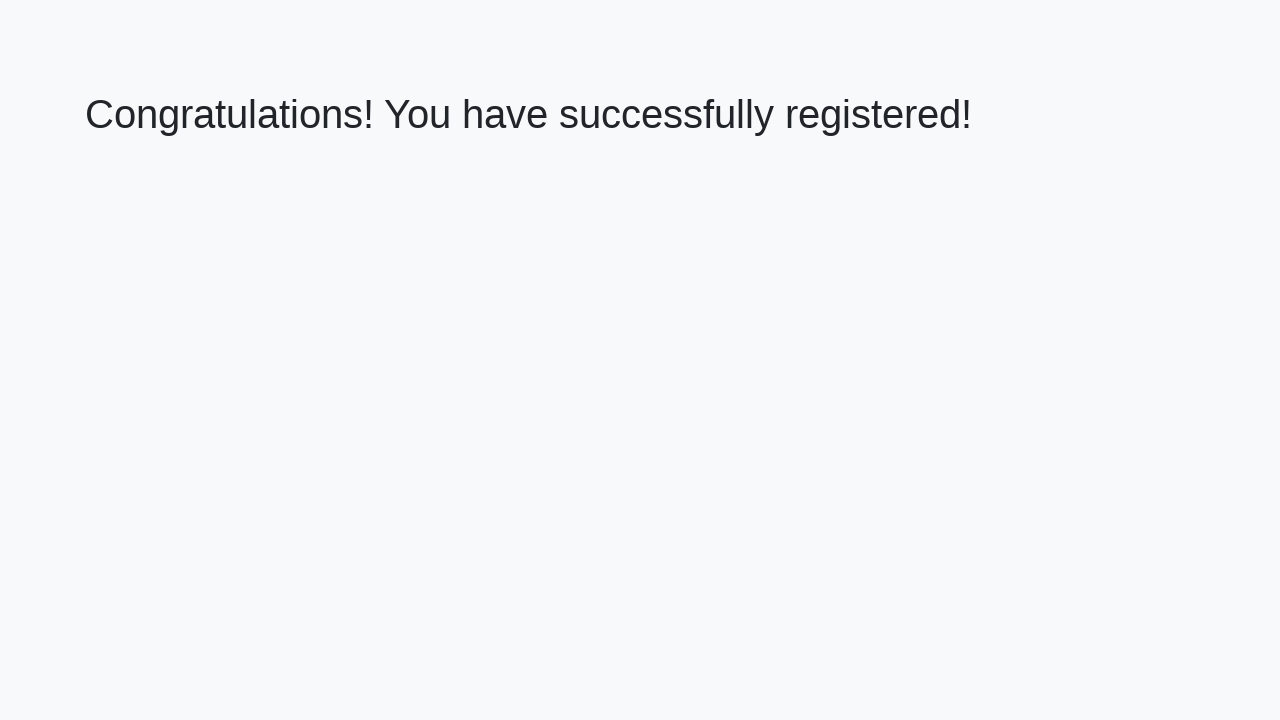